Tests e-commerce search functionality by searching for products starting with "ca", verifying 4 products are displayed, and adding a product (Capsicum) to the cart.

Starting URL: https://rahulshettyacademy.com/seleniumPractise/#/

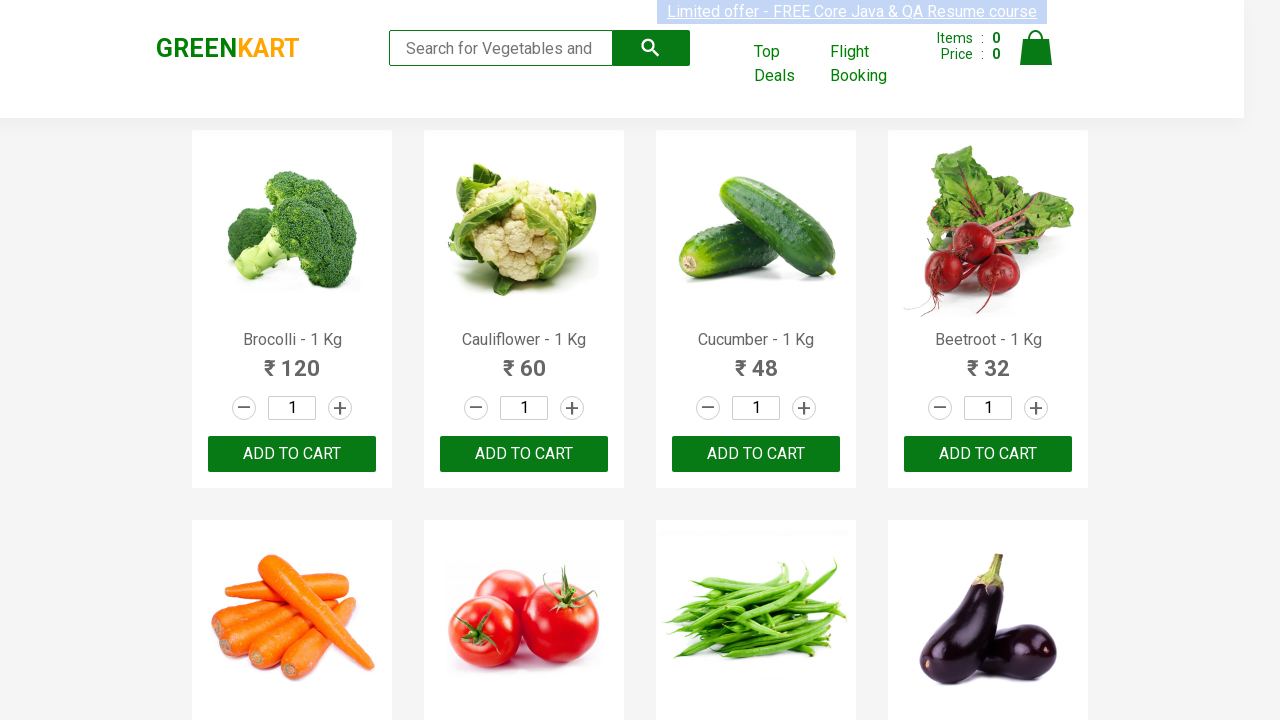

Navigated to OrangeHRM practice page
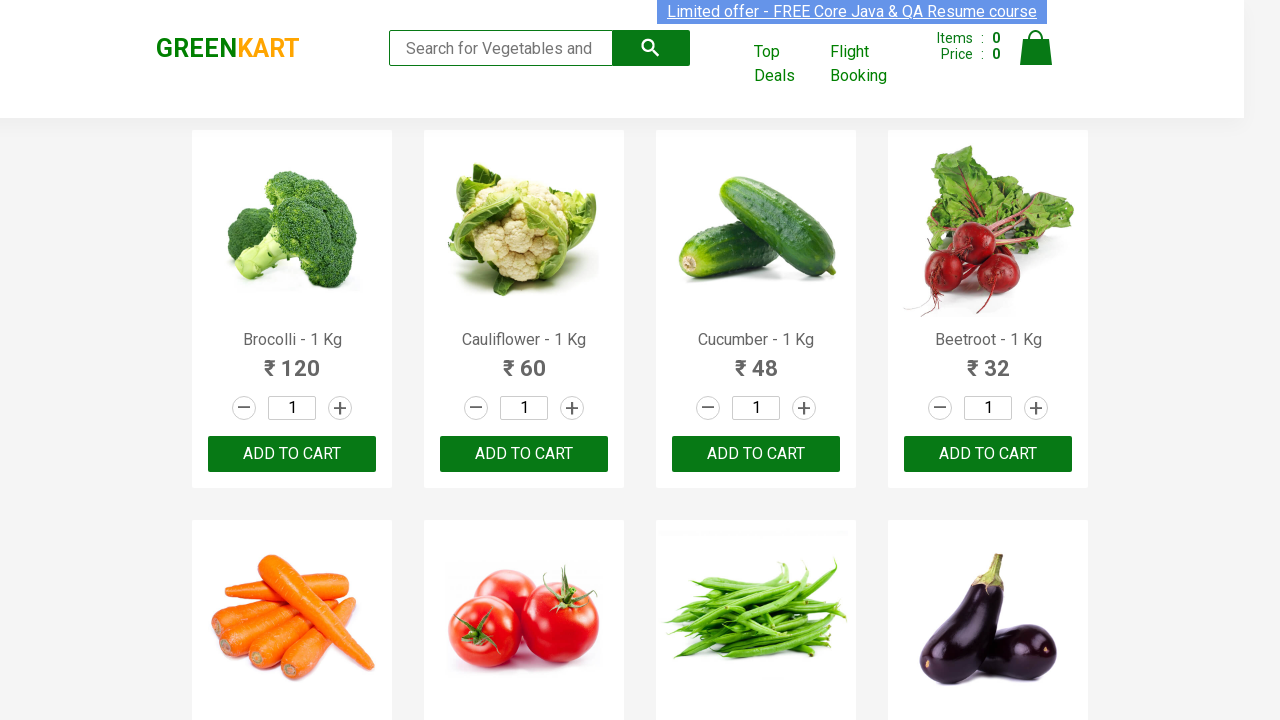

Filled search field with 'ca' to filter products on input[placeholder='Search for Vegetables and Fruits']
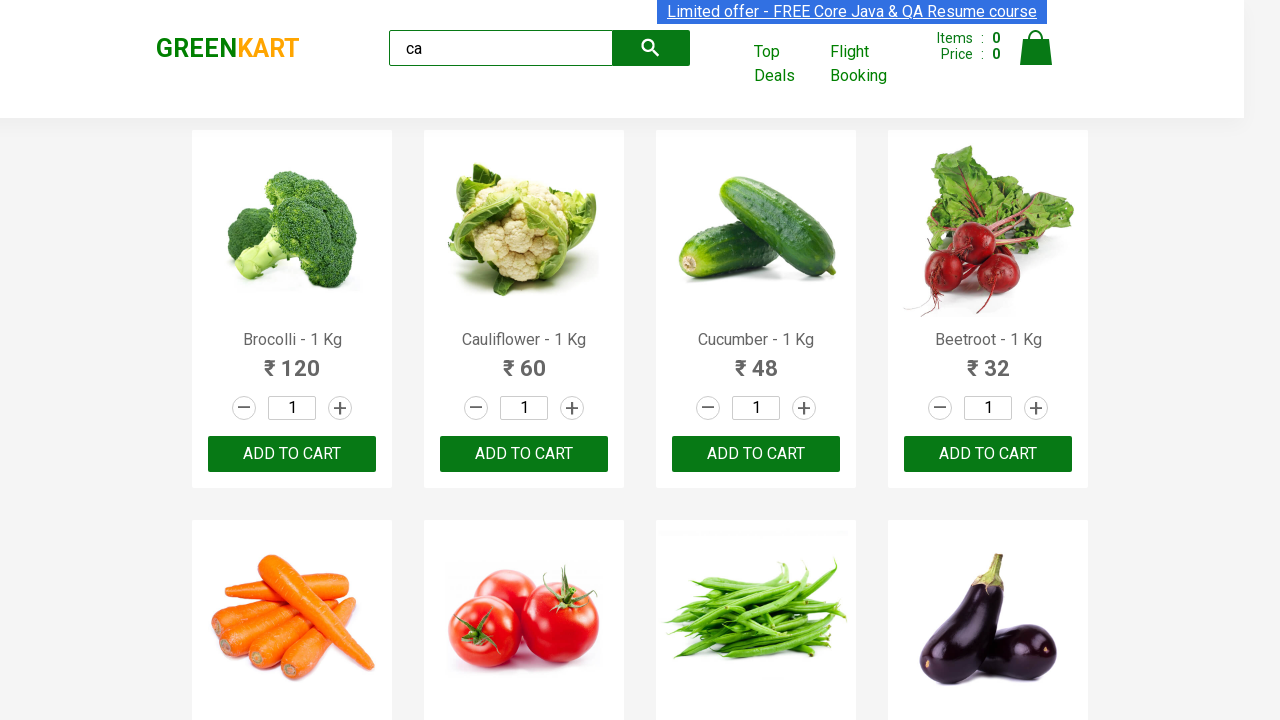

Waited for search results to filter
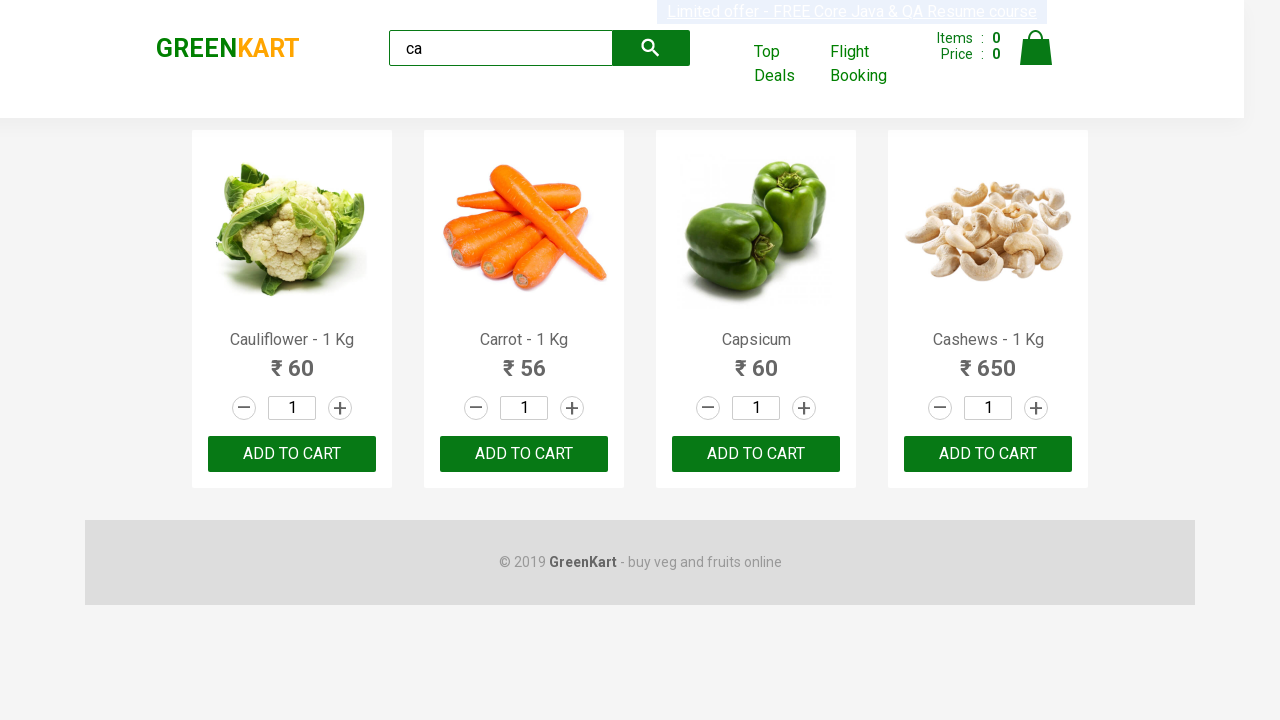

Verified that 4 products are displayed for search query 'ca'
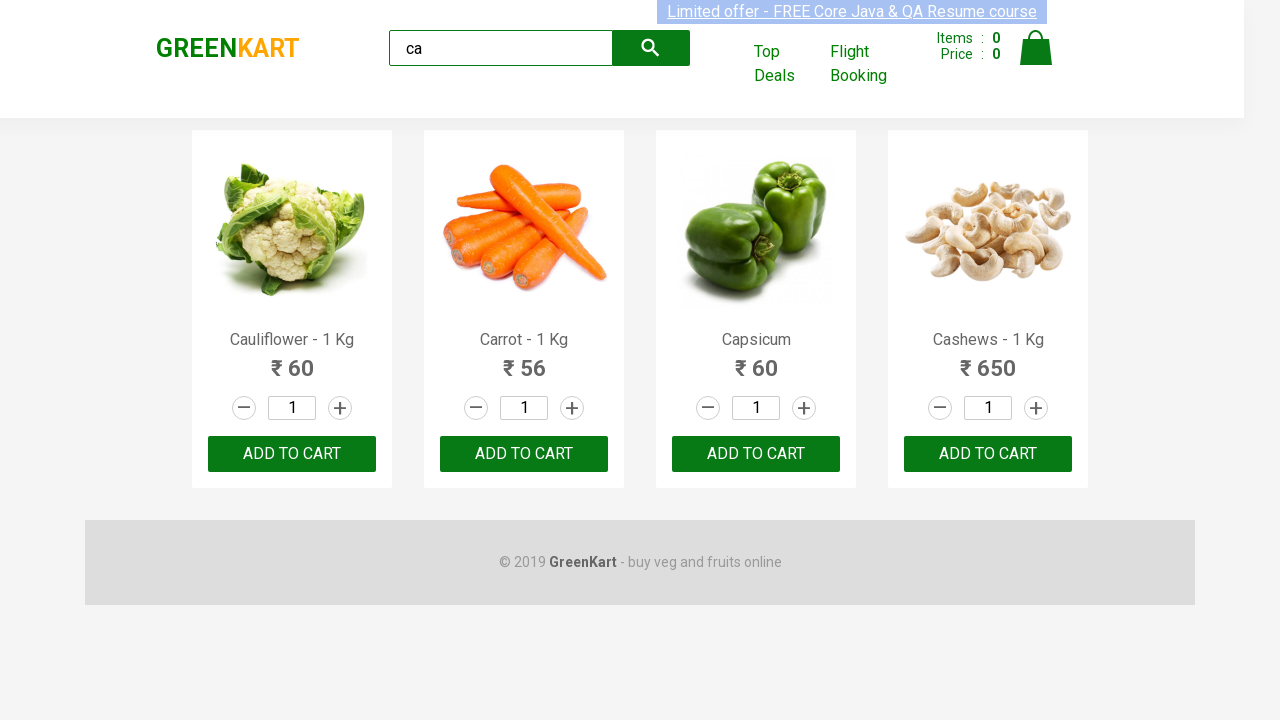

Clicked ADD TO CART button for Capsicum product (third item) at (756, 454) on .products .product >> nth=2 >> text=ADD TO CART
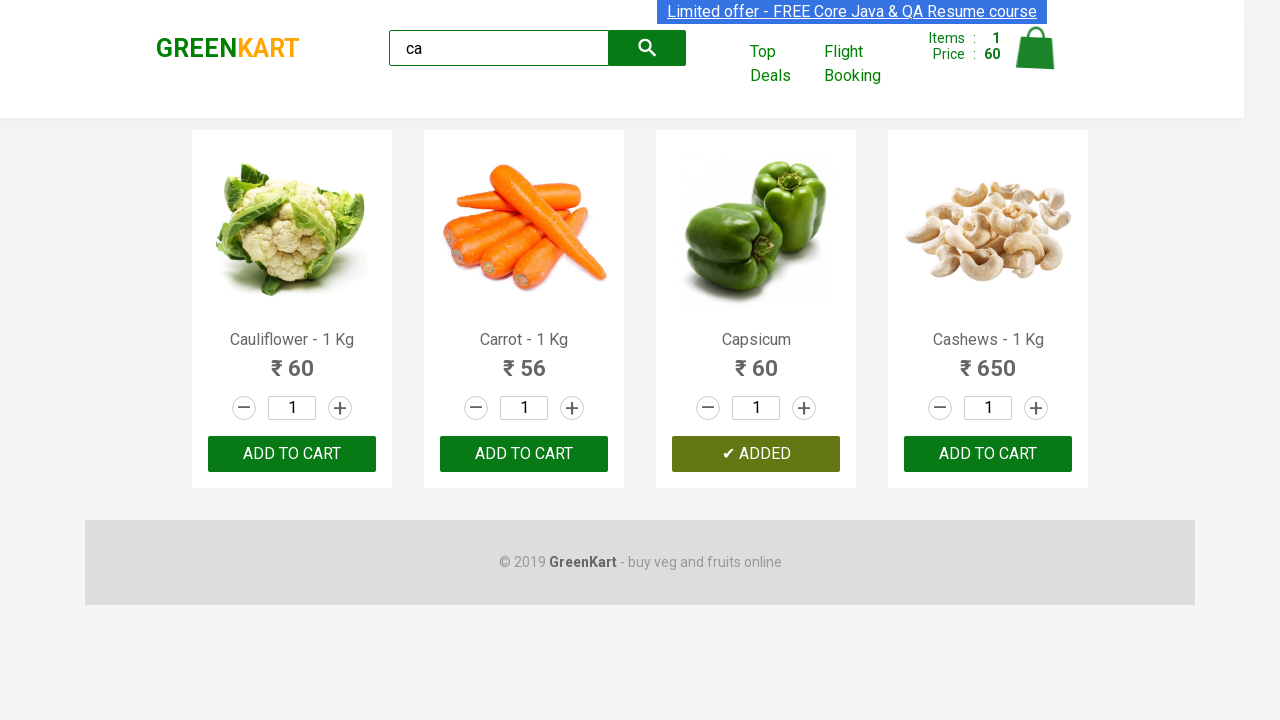

Waited for cart update to complete
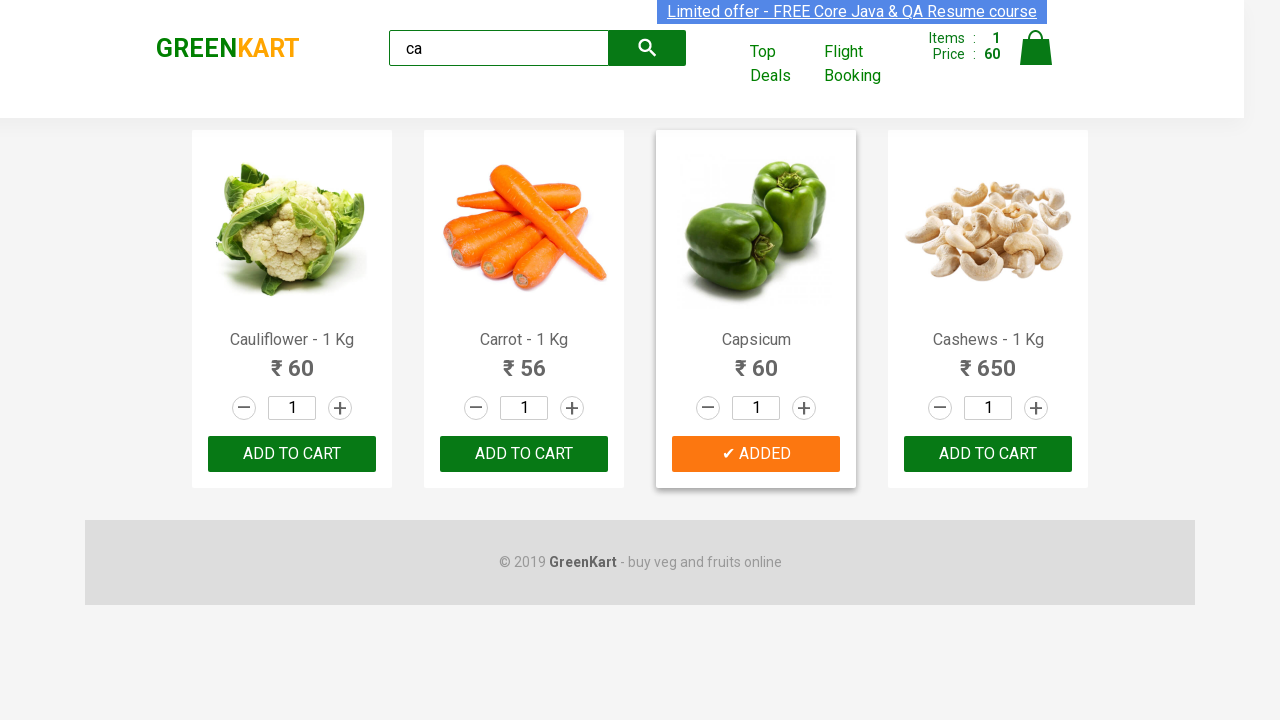

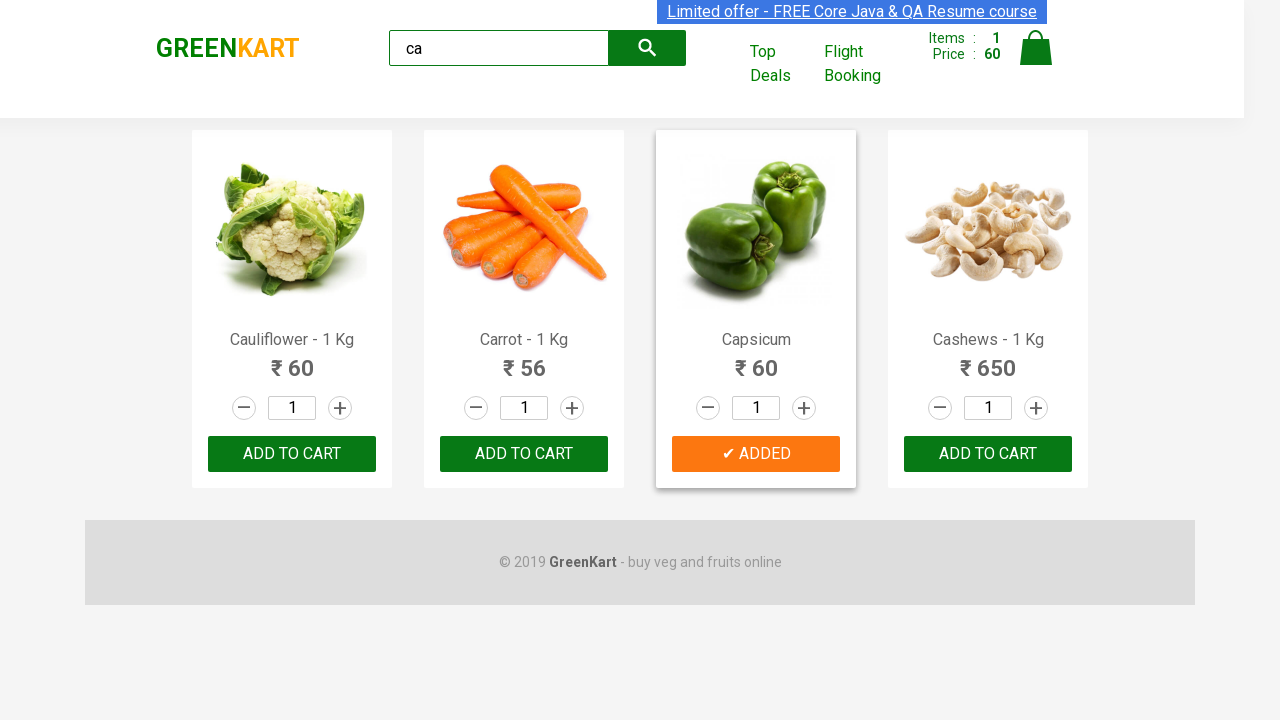